Tests a simple JavaScript alert by clicking a button, verifying the alert text says "You clicked a button", and accepting the alert

Starting URL: https://demoqa.com/alerts

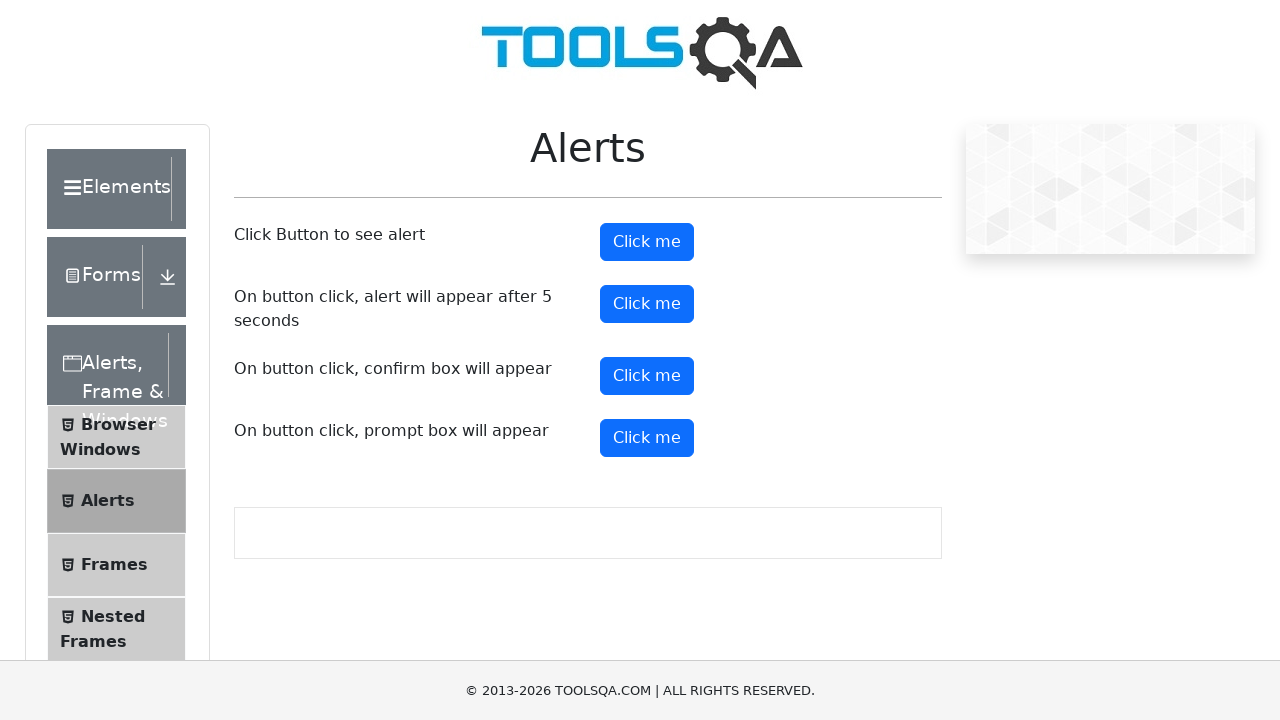

Set up dialog handler to capture and accept alerts
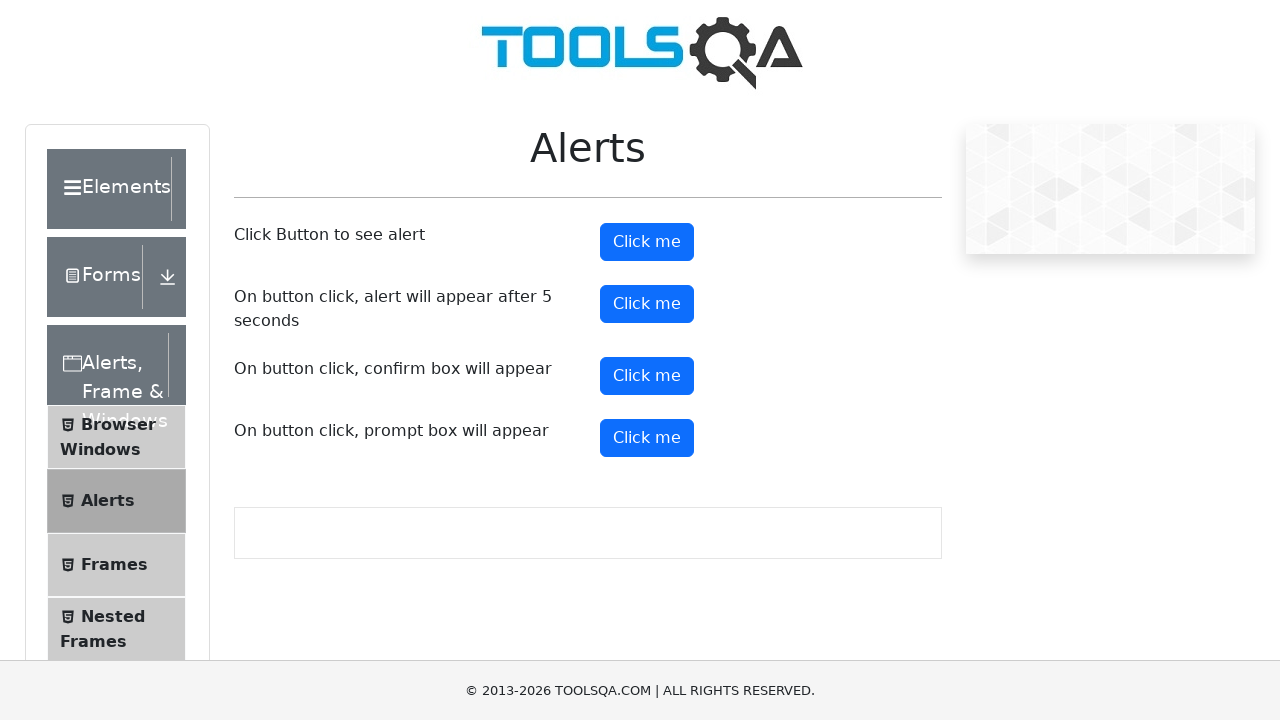

Clicked button to trigger JavaScript alert at (647, 242) on (//button)[2]
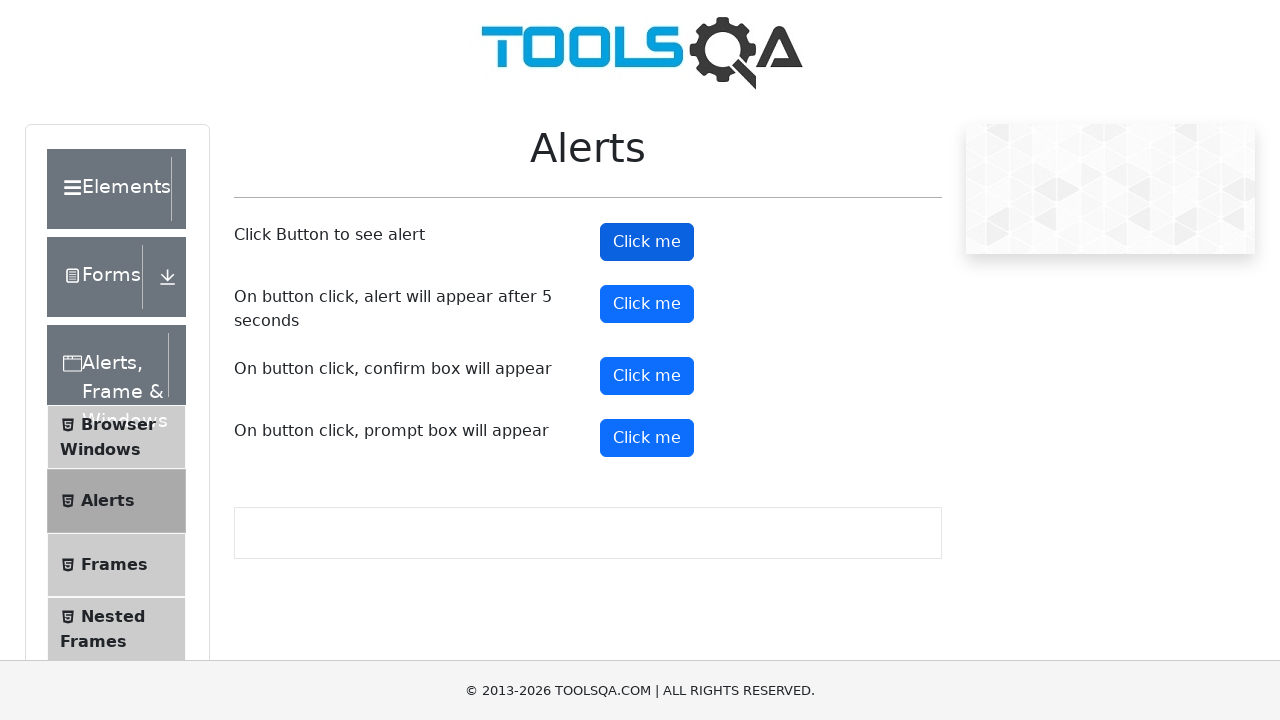

Waited for alert dialog to be processed
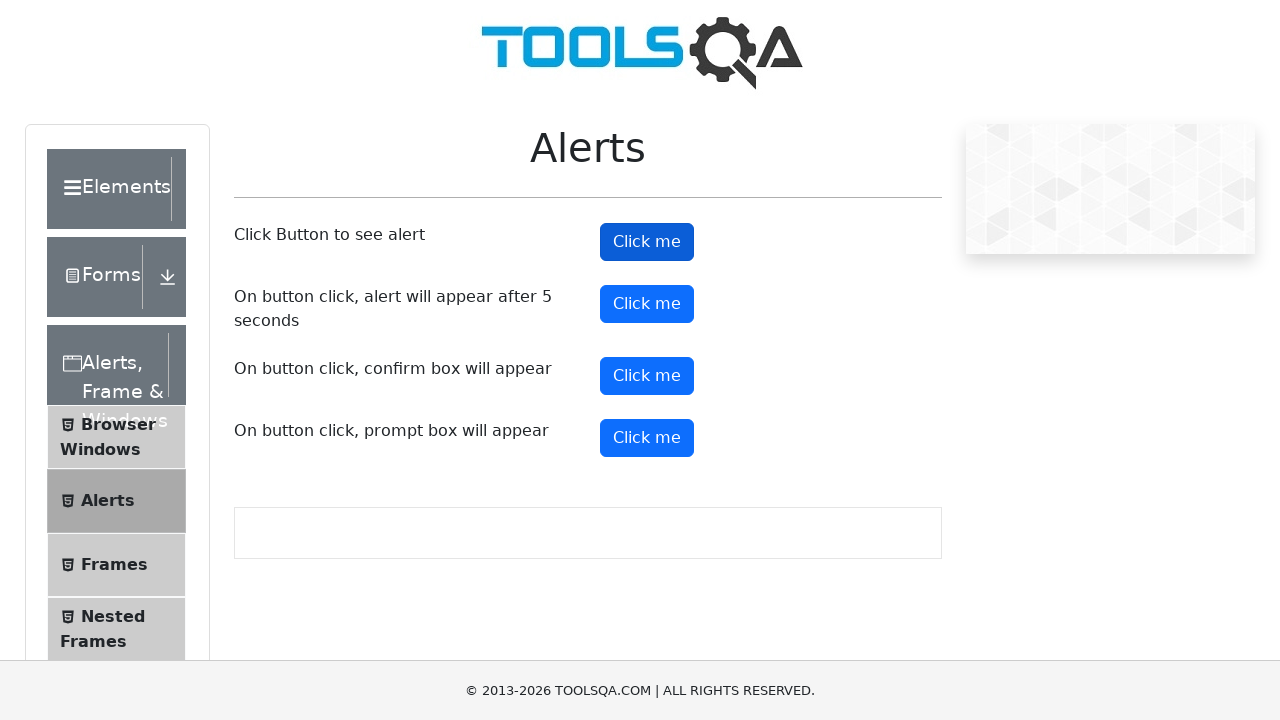

Verified alert message is 'You clicked a button'
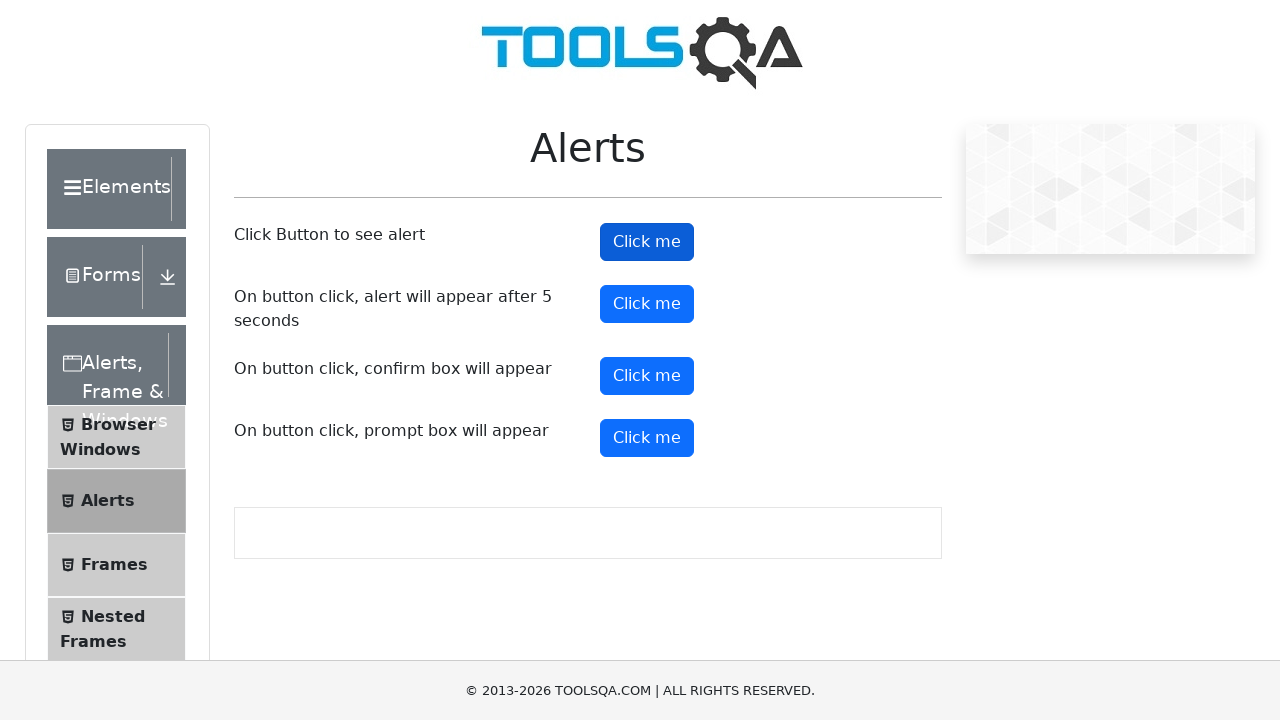

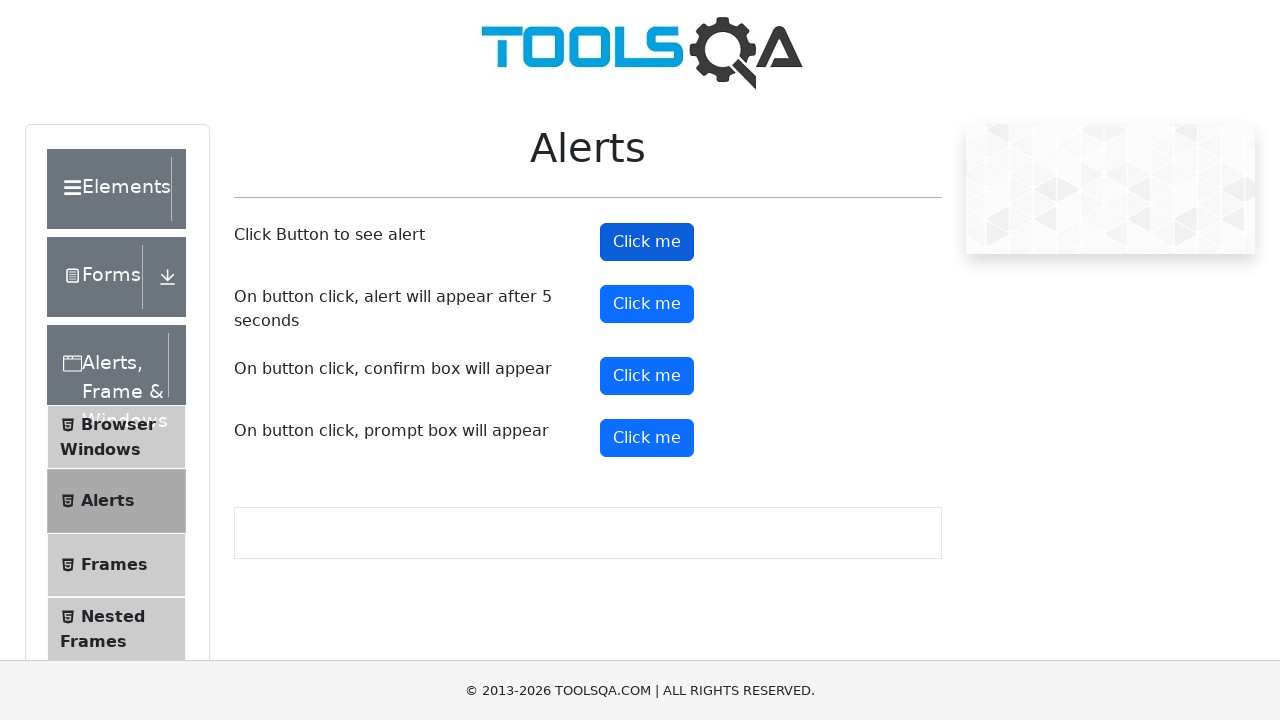